Tests that todo data persists after page reload by creating items, completing one, and reloading

Starting URL: https://demo.playwright.dev/todomvc

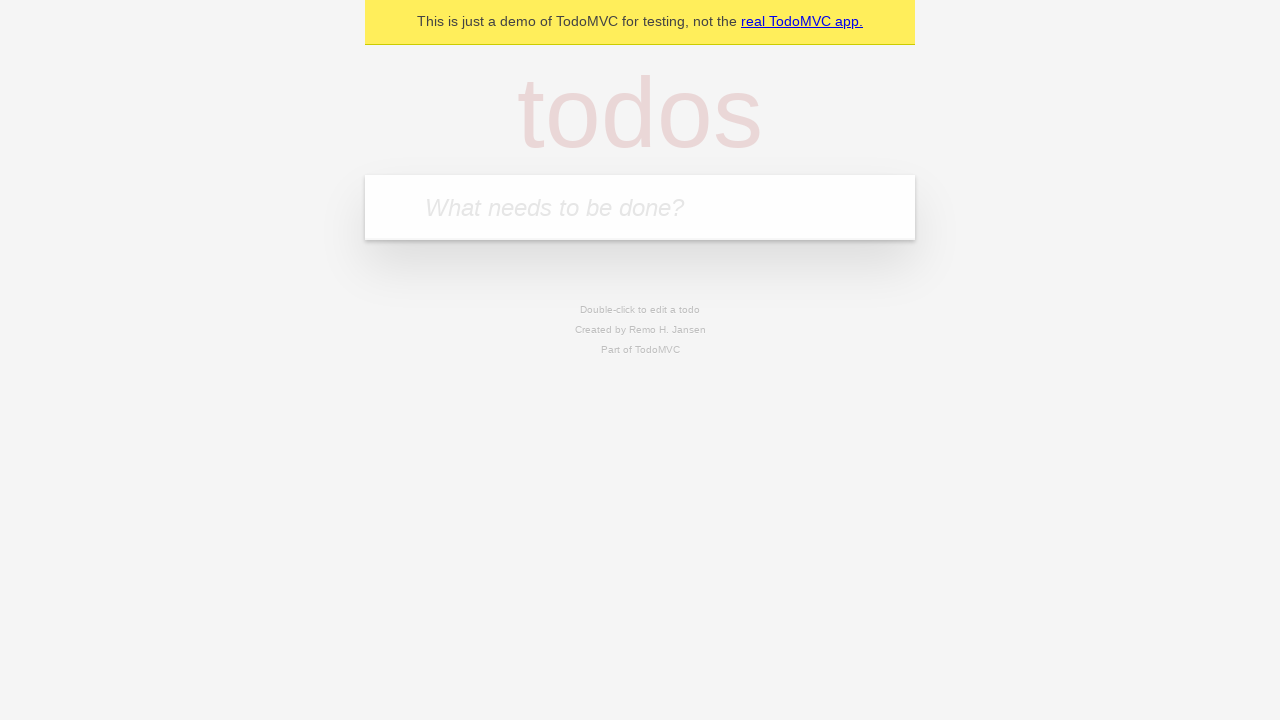

Filled todo input with 'buy some cheese' on internal:attr=[placeholder="What needs to be done?"i]
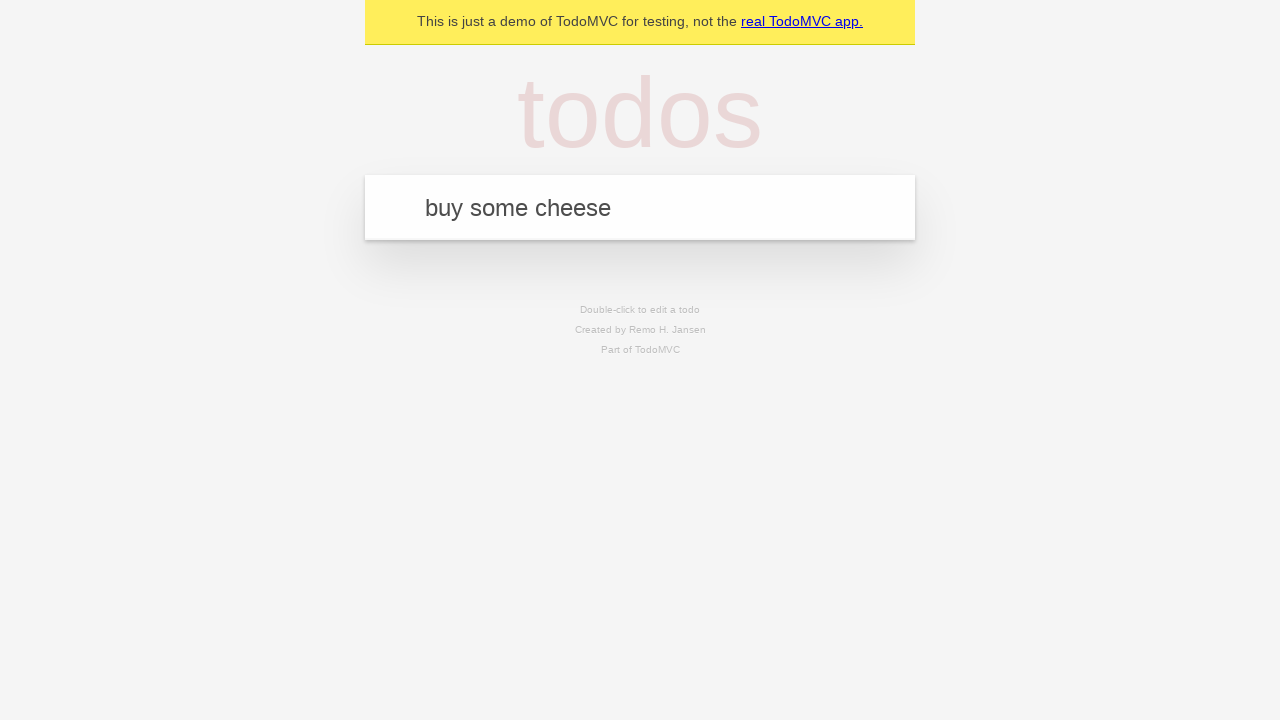

Pressed Enter to create first todo item on internal:attr=[placeholder="What needs to be done?"i]
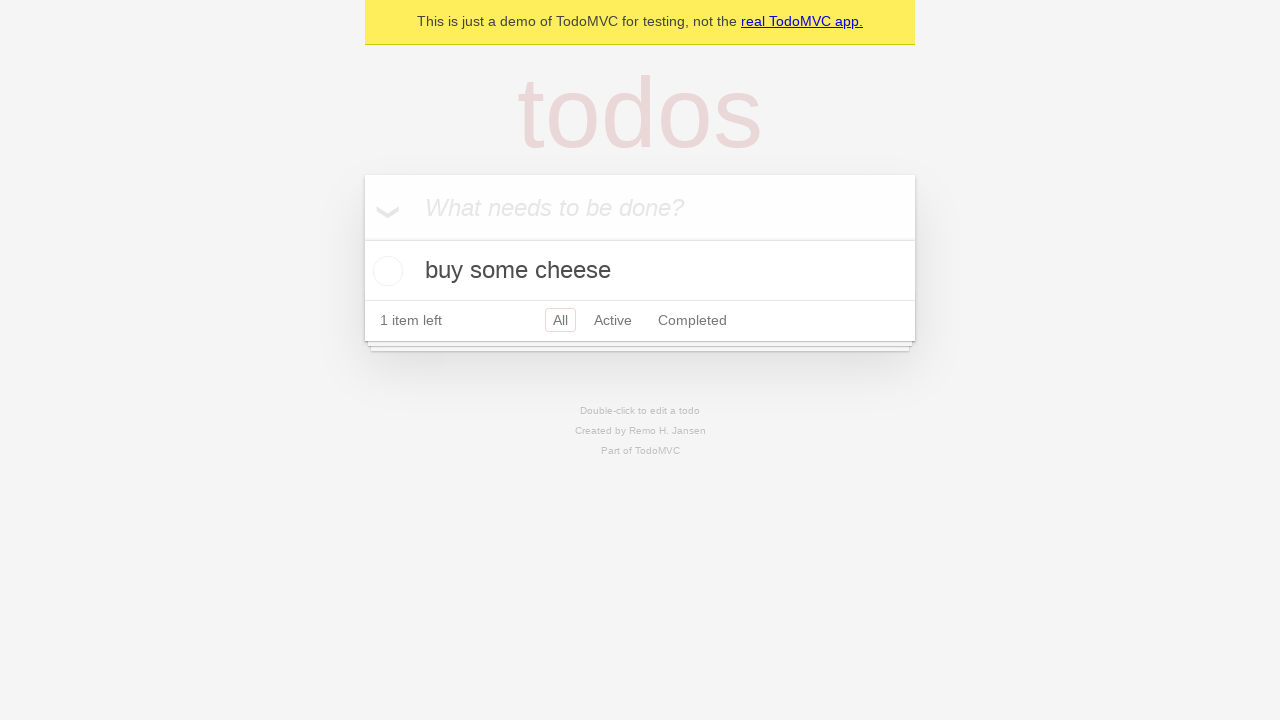

Filled todo input with 'feed the cat' on internal:attr=[placeholder="What needs to be done?"i]
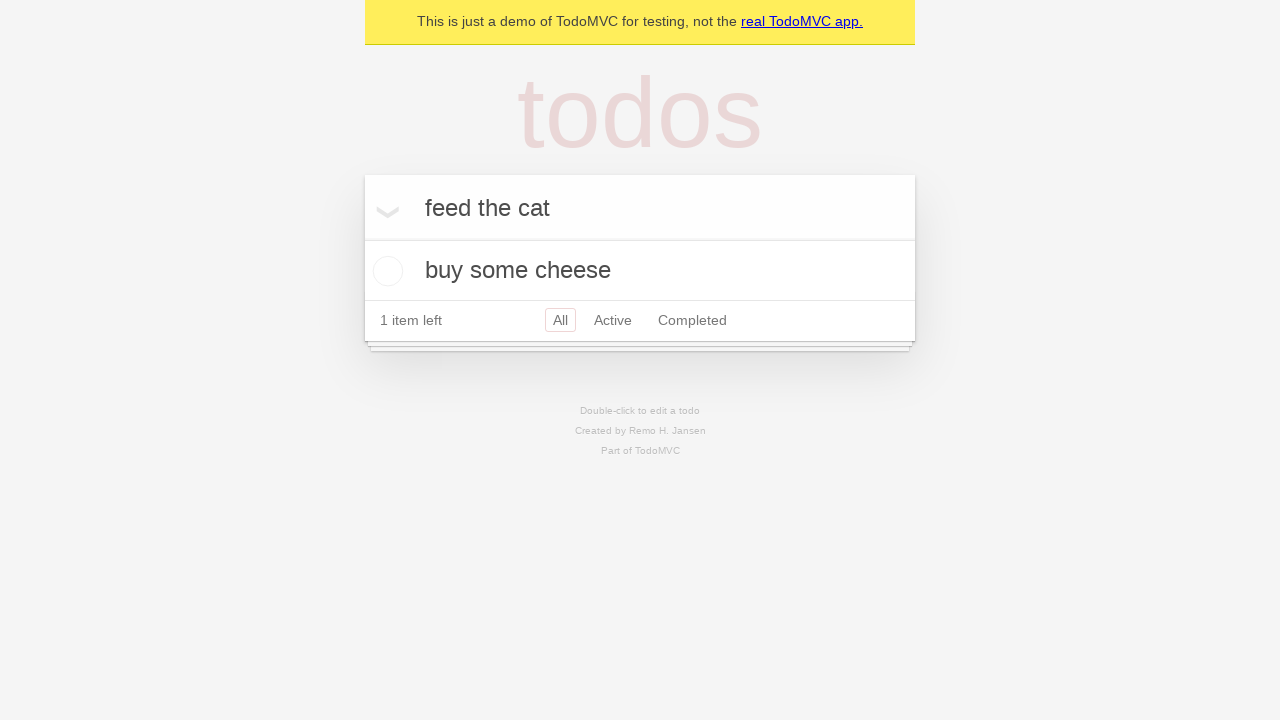

Pressed Enter to create second todo item on internal:attr=[placeholder="What needs to be done?"i]
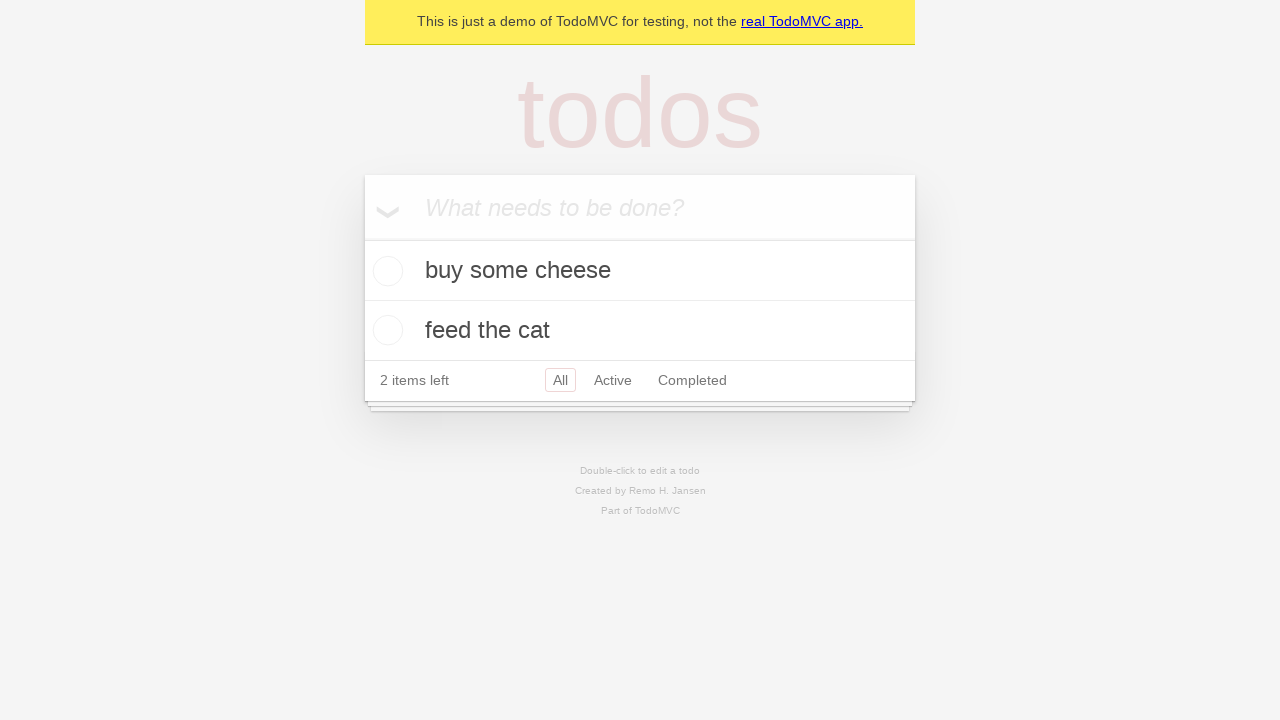

Second todo item appeared after creation
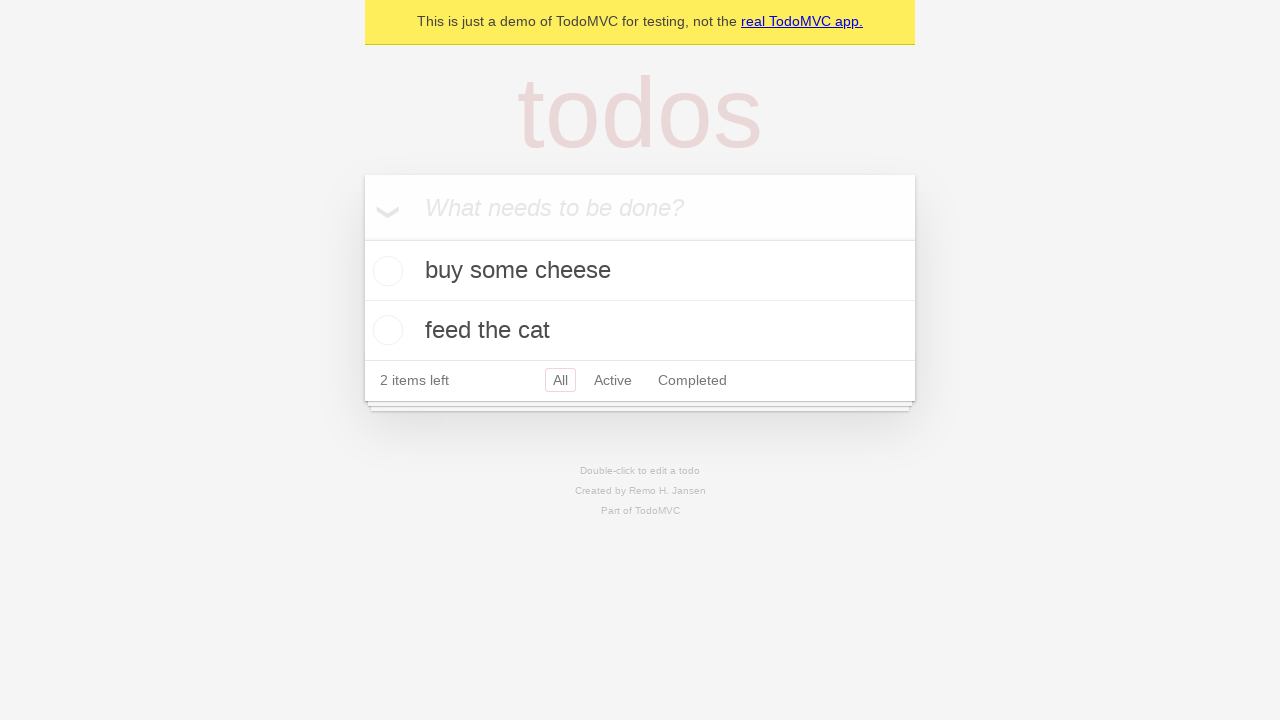

Checked the first todo item 'buy some cheese' at (385, 271) on [data-testid='todo-item'] >> nth=0 >> internal:role=checkbox
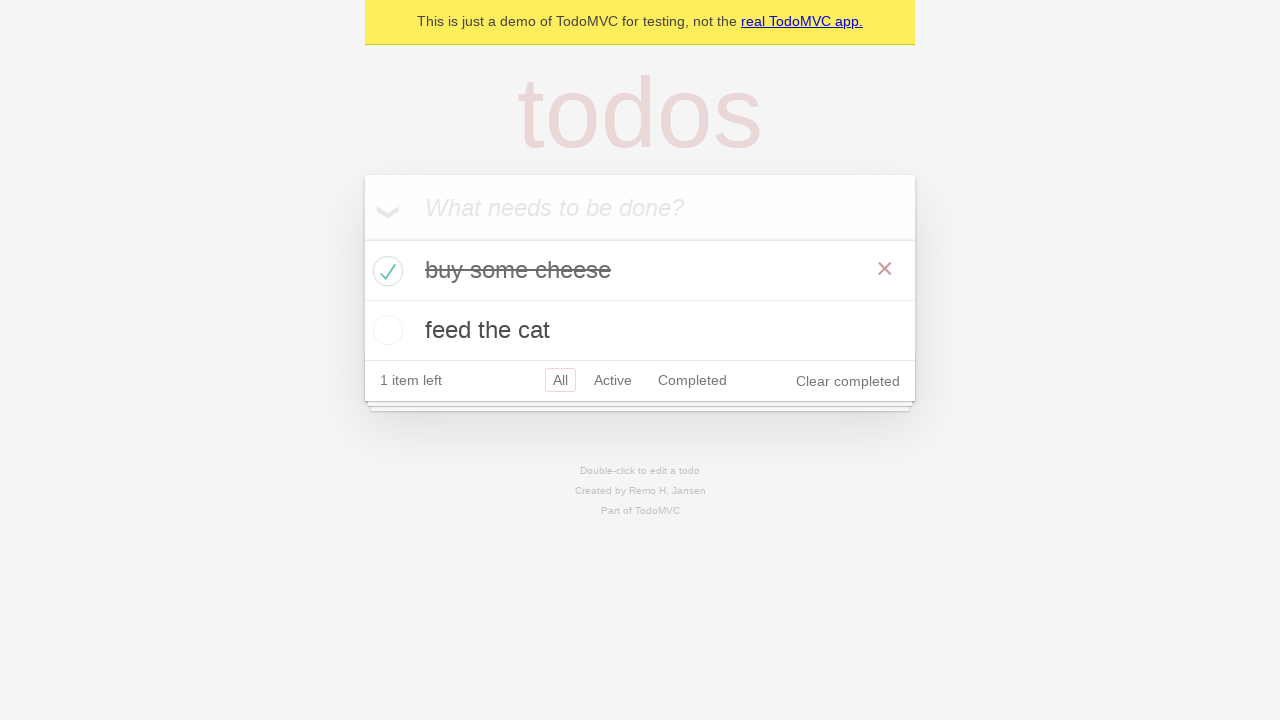

Reloaded the page to test data persistence
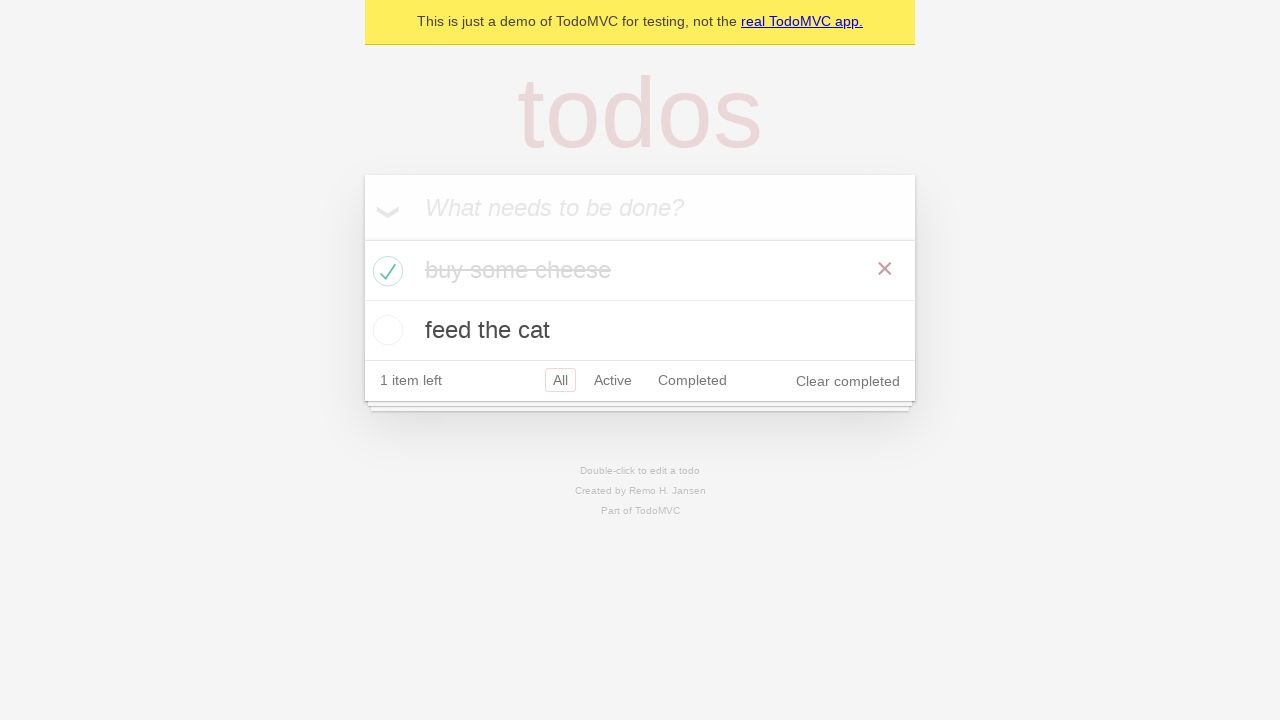

Todo items persisted and reappeared after page reload
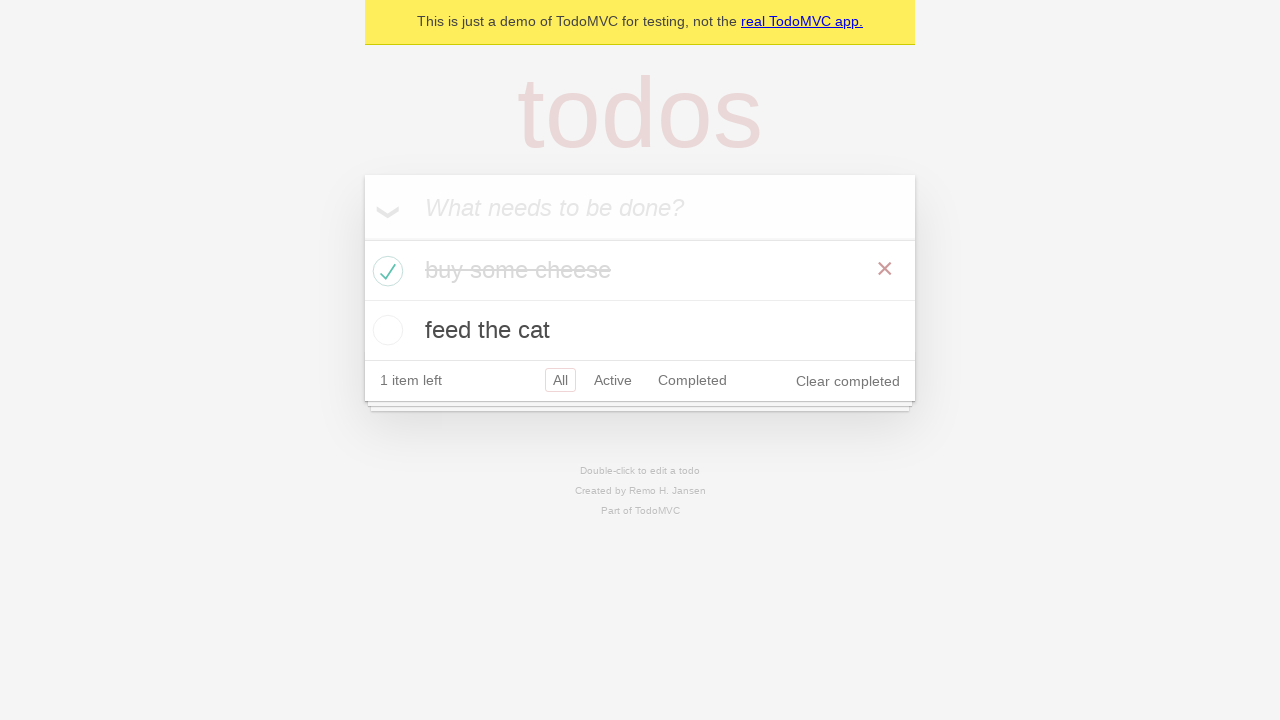

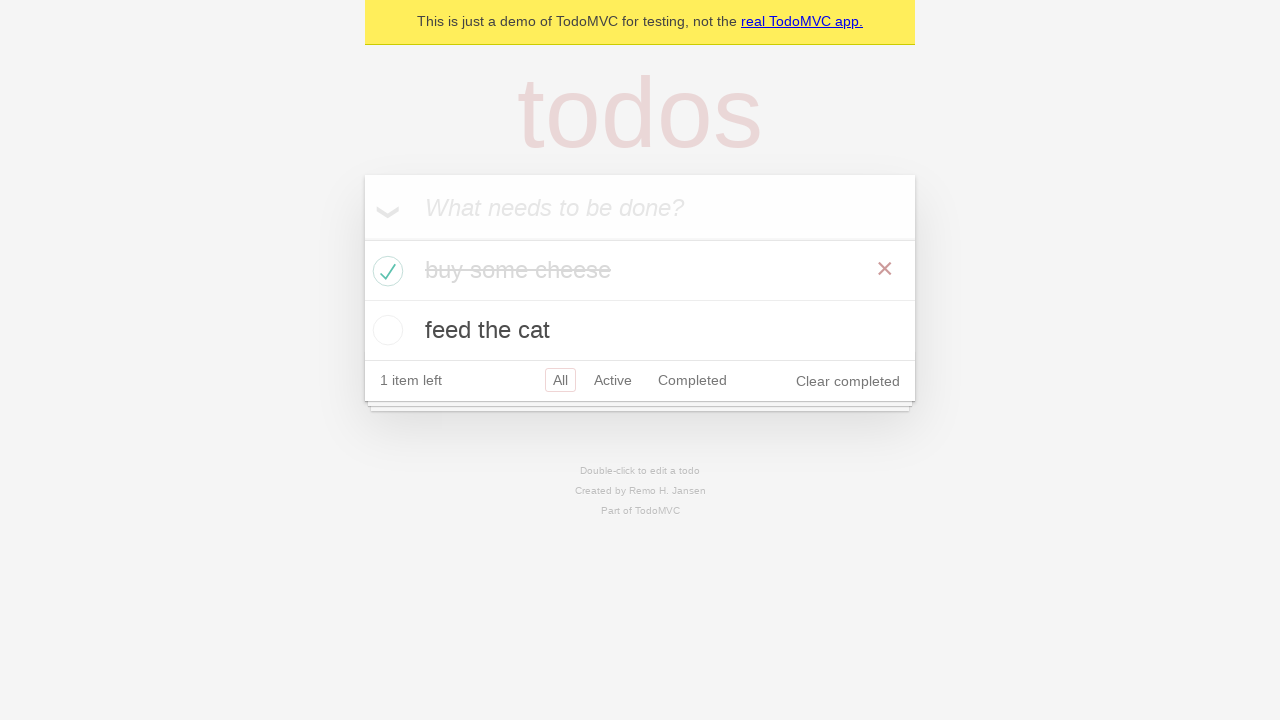